Tests editing a todo item by double-clicking and entering new text

Starting URL: https://demo.playwright.dev/todomvc

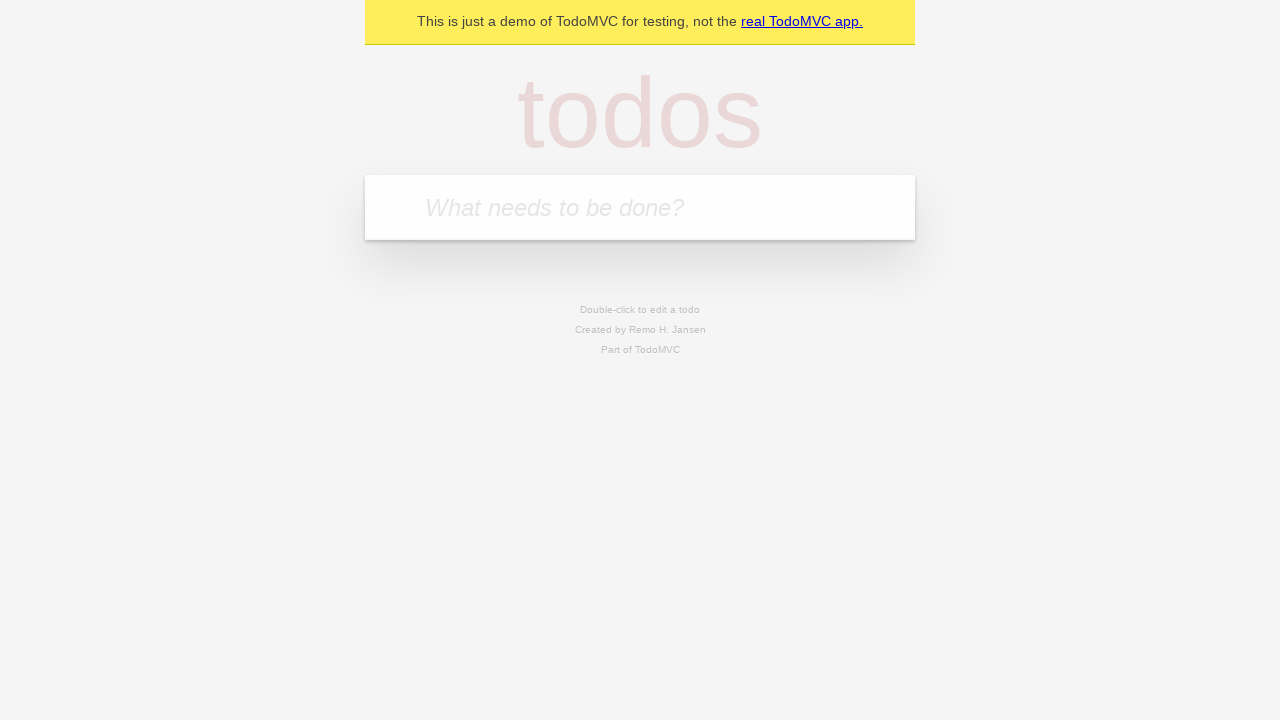

Filled new todo input with 'buy some cheese' on .new-todo
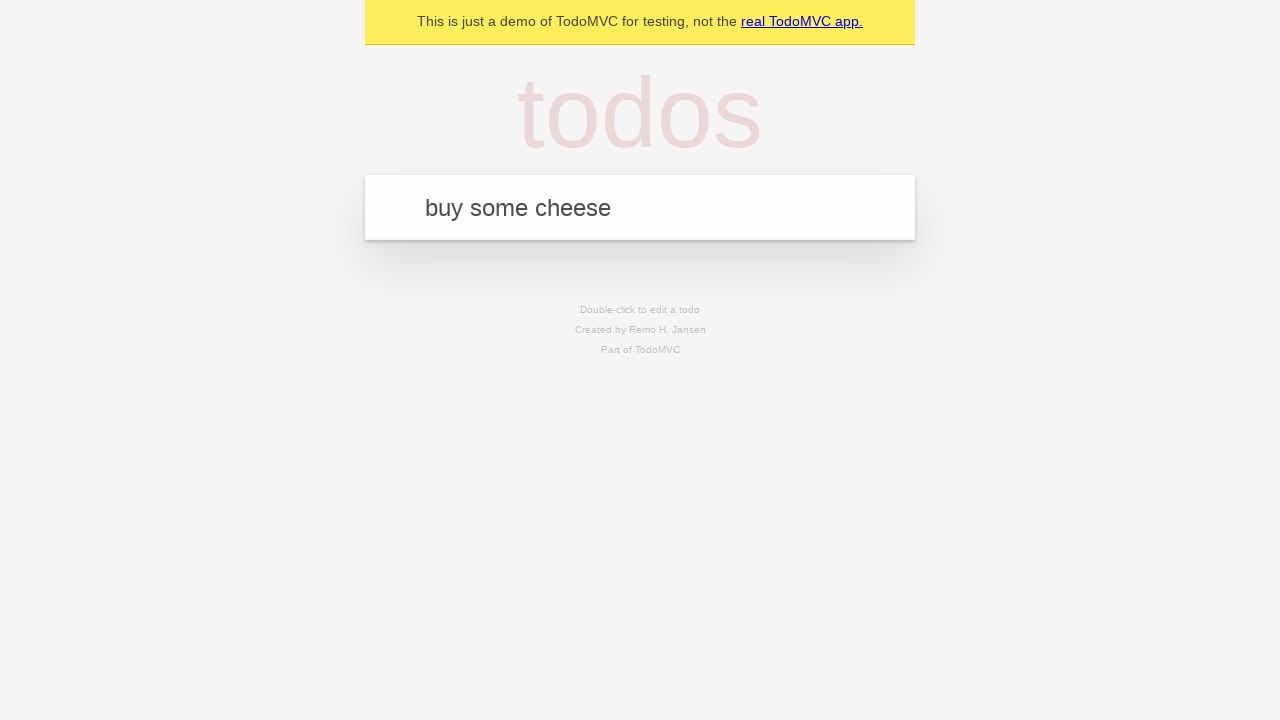

Pressed Enter to create first todo on .new-todo
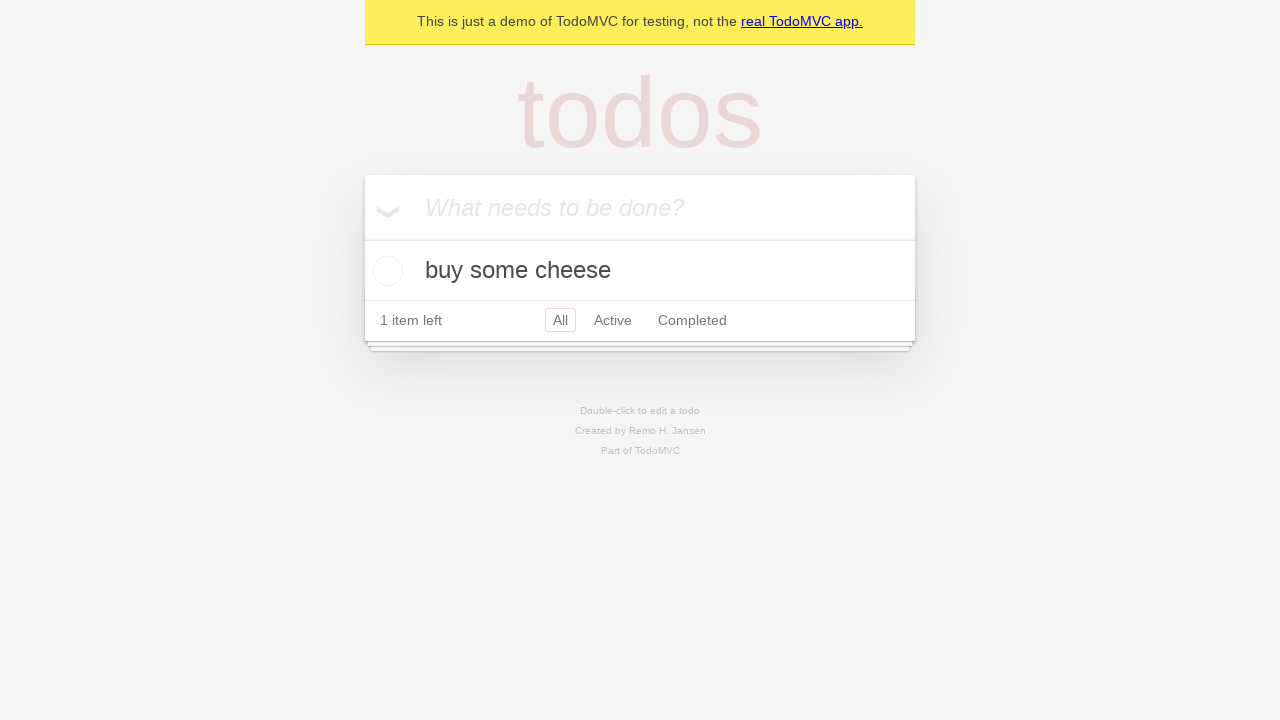

Filled new todo input with 'feed the cat' on .new-todo
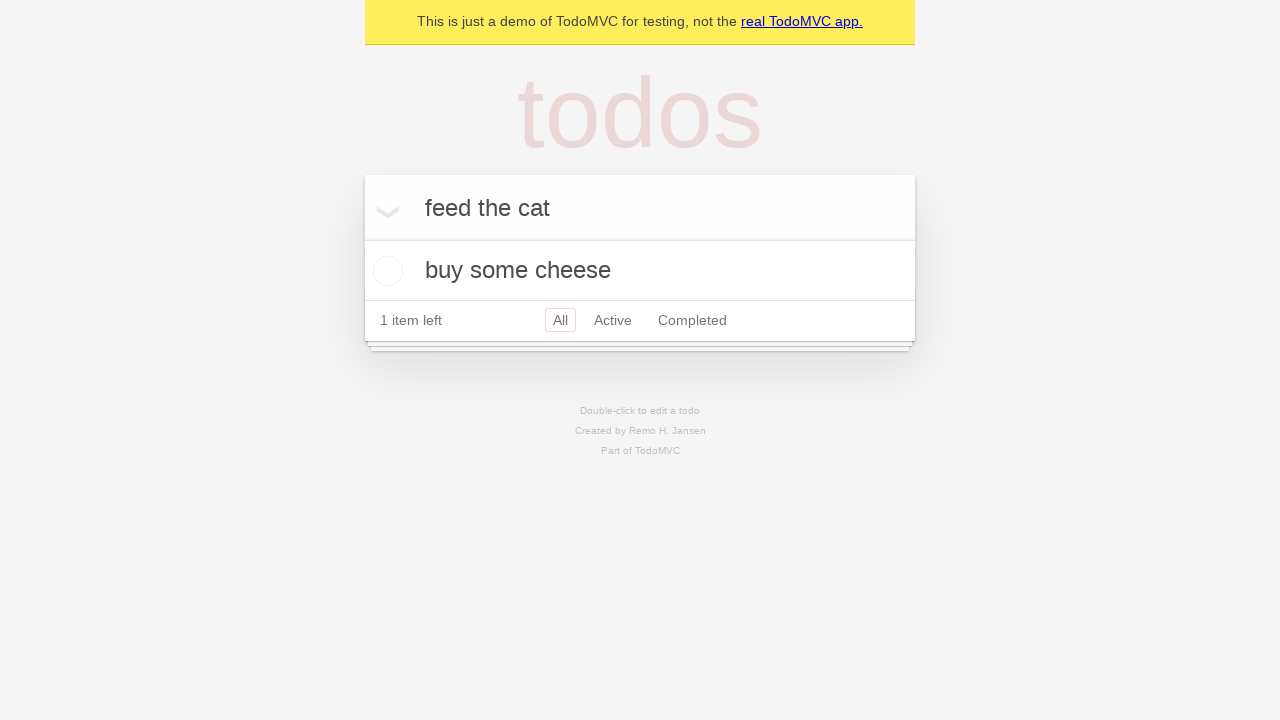

Pressed Enter to create second todo on .new-todo
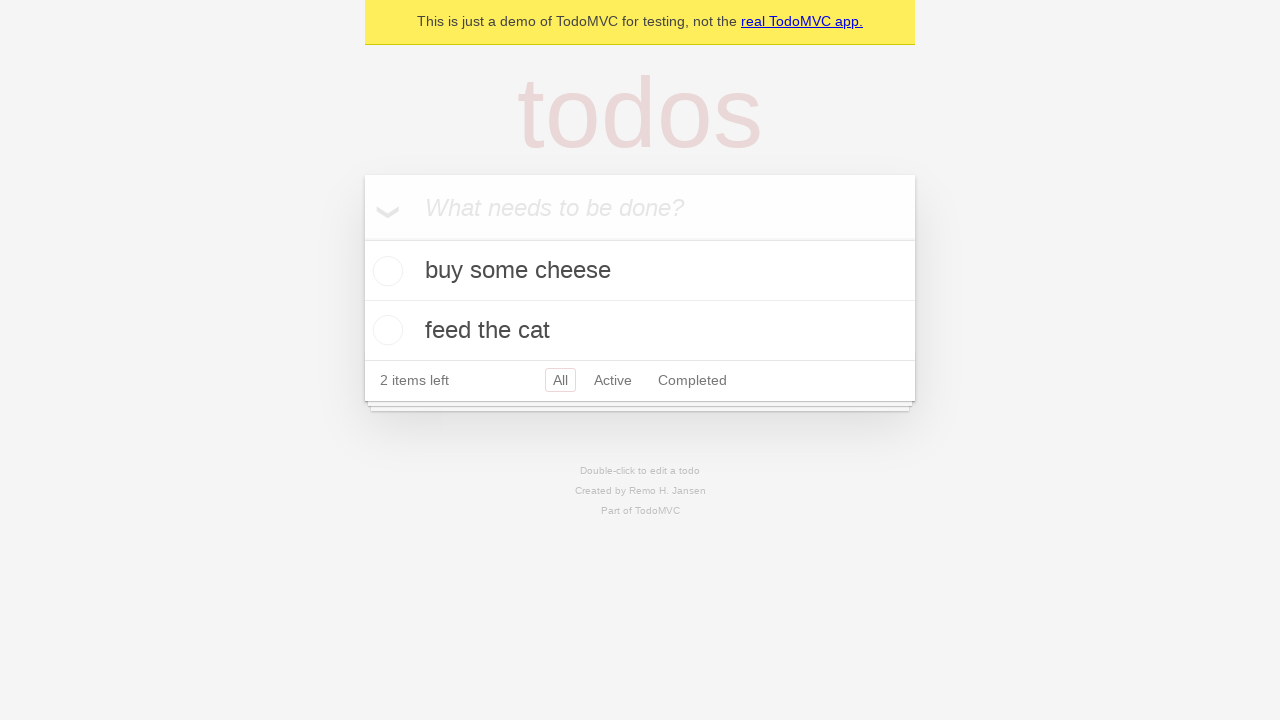

Filled new todo input with 'book a doctors appointment' on .new-todo
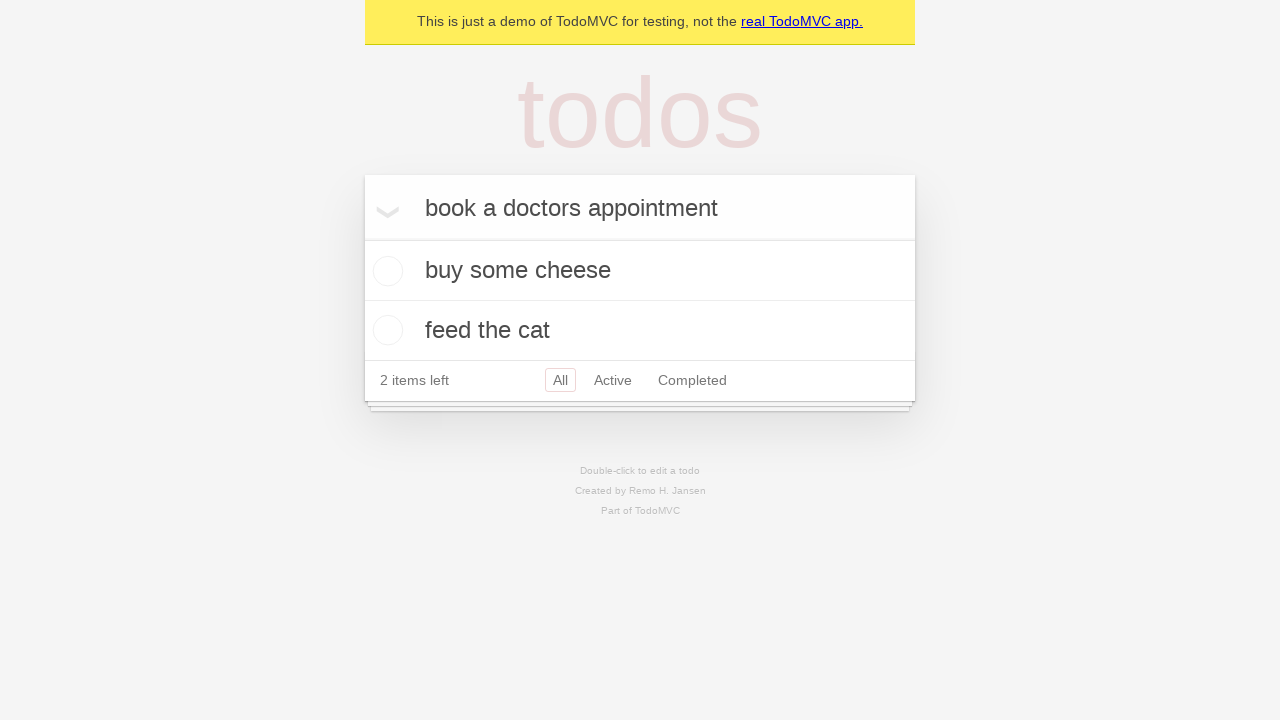

Pressed Enter to create third todo on .new-todo
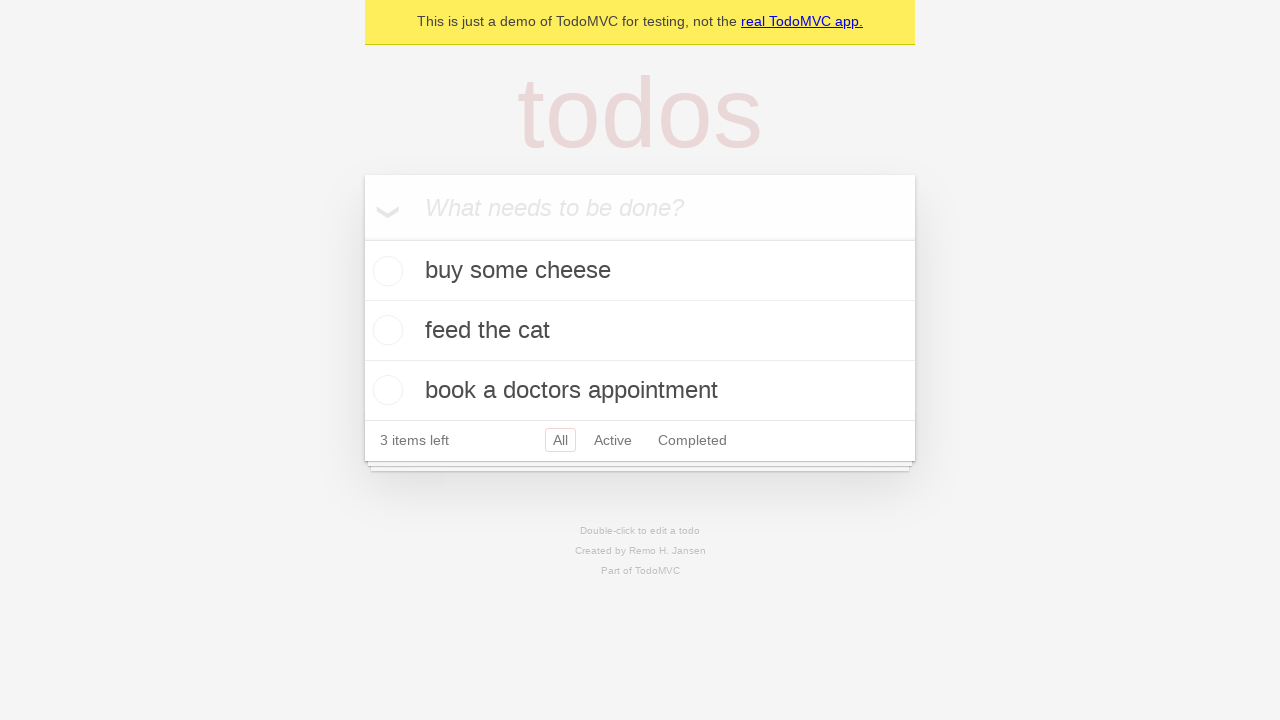

Double-clicked second todo item to enter edit mode at (640, 331) on .todo-list li >> nth=1
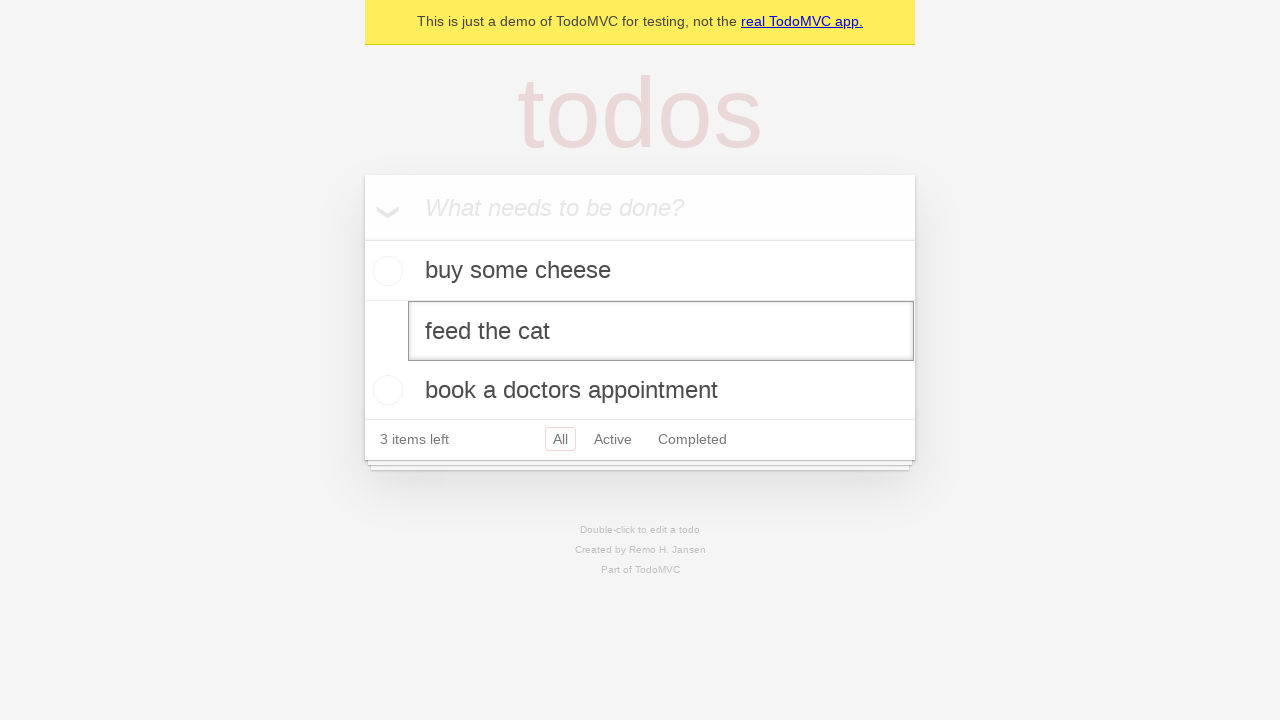

Filled edit field with 'buy some sausages' on .todo-list li >> nth=1 >> .edit
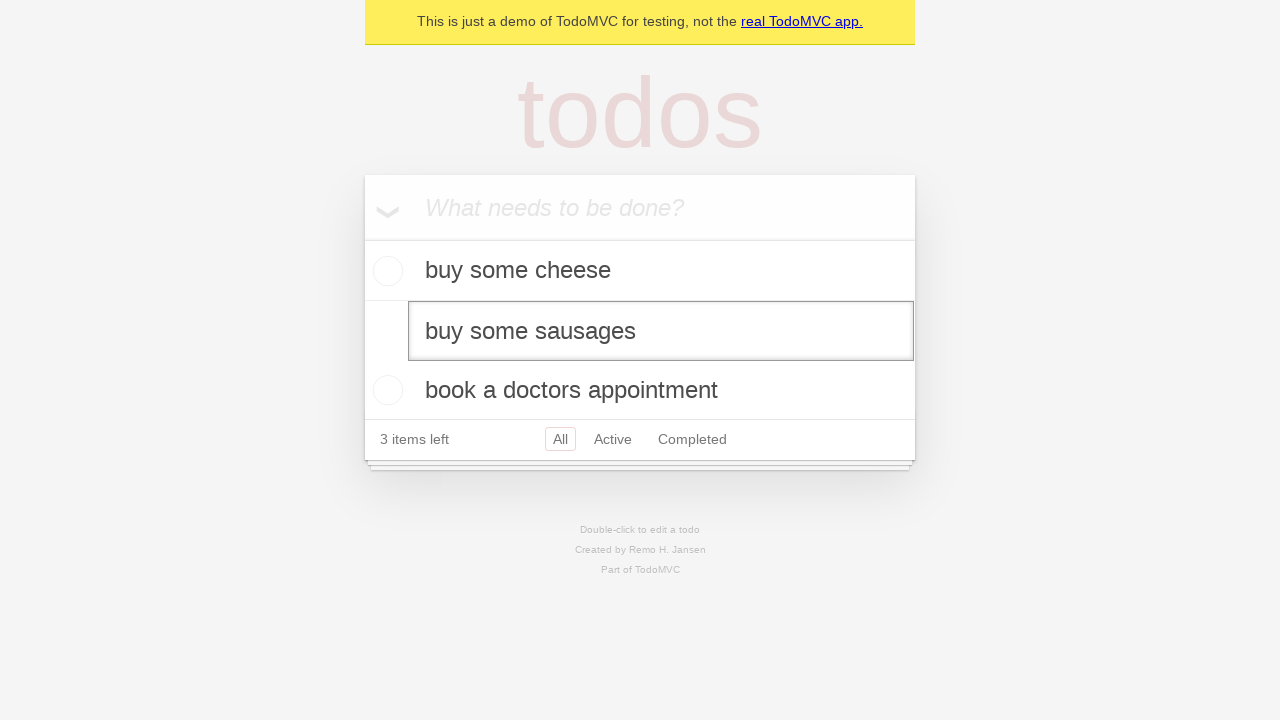

Pressed Enter to confirm the edited todo item on .todo-list li >> nth=1 >> .edit
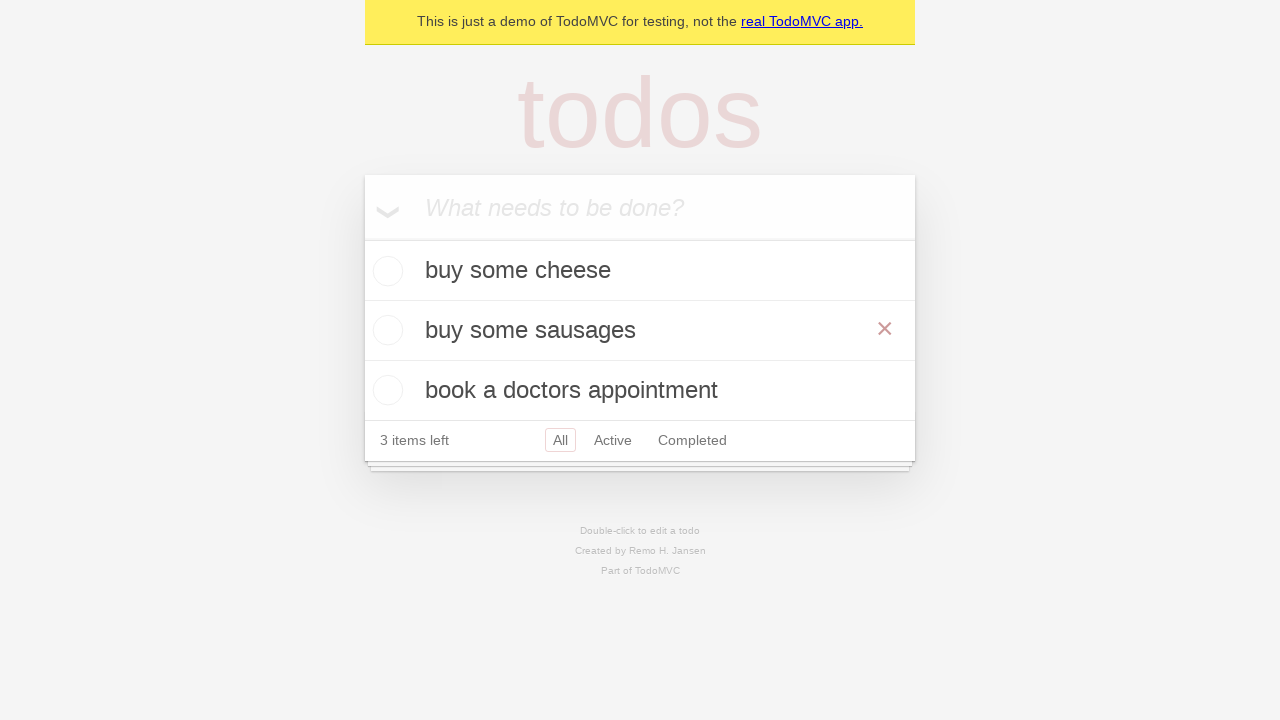

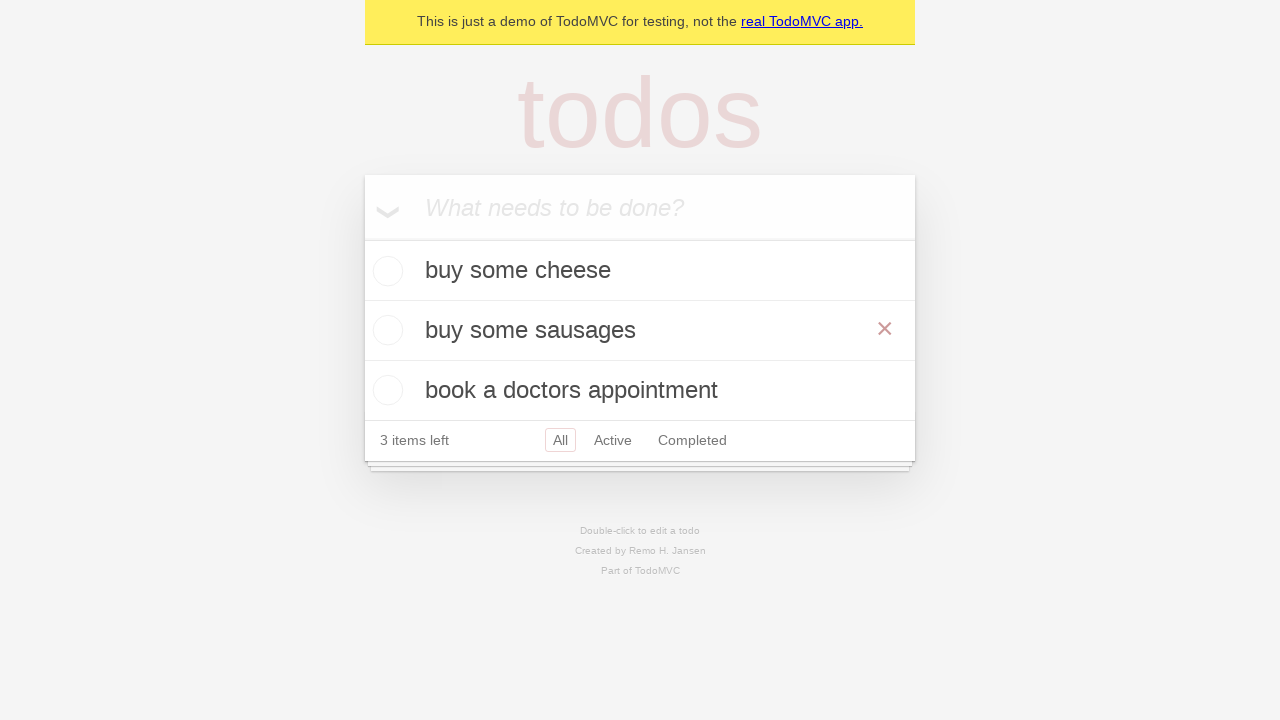